Navigates to a Taipei public transit route information page and verifies that both outbound and return route sections are displayed

Starting URL: https://pda5284.gov.taipei/MQS/route.jsp?rid=10417

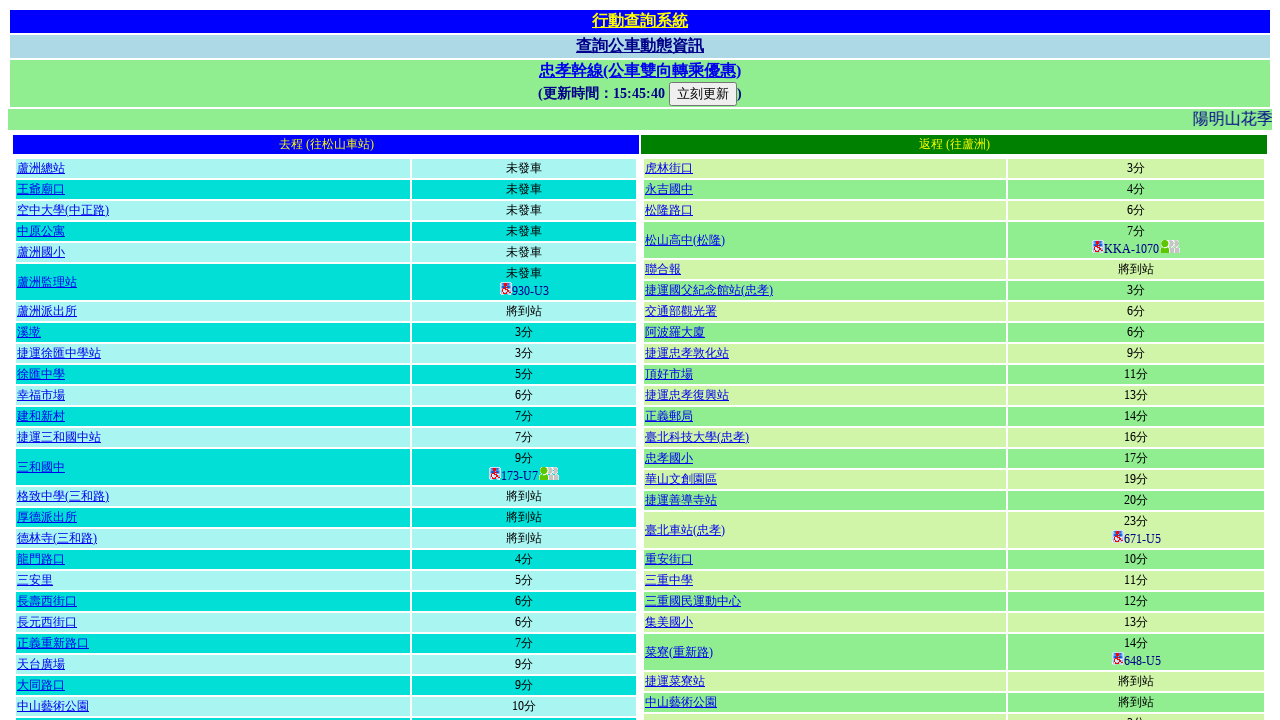

Waited 5 seconds for page to fully load
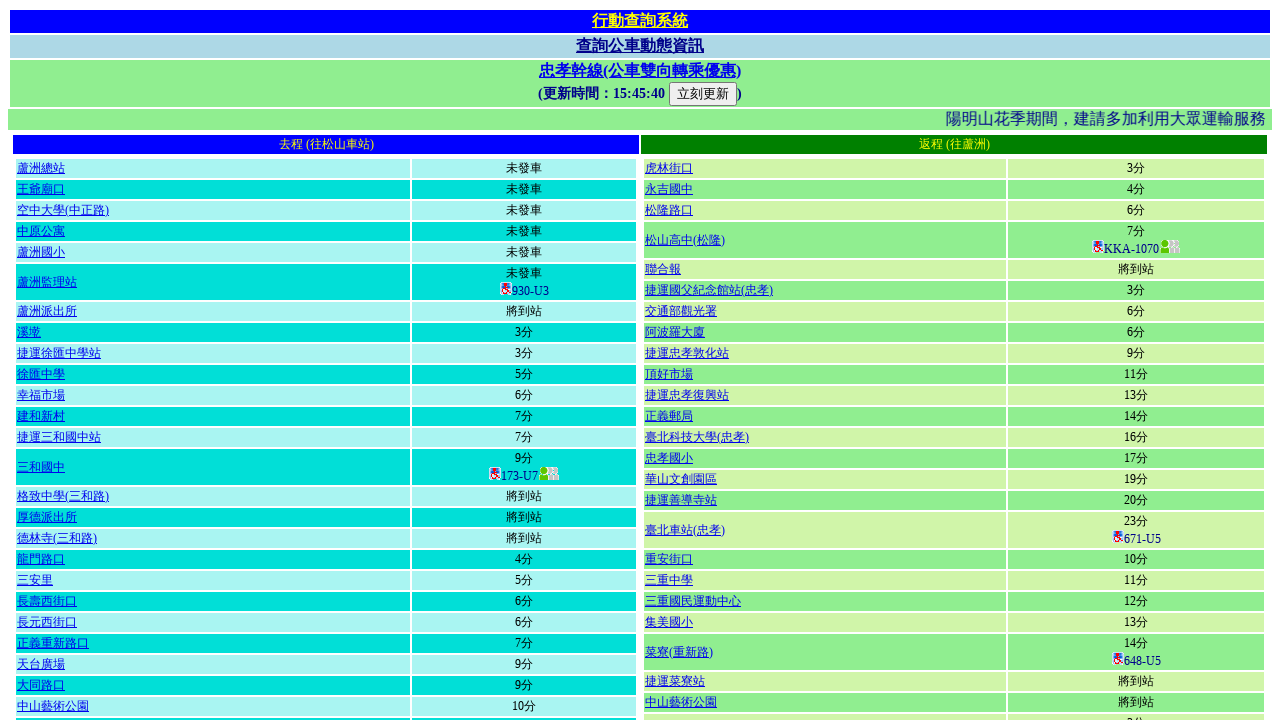

Outbound route section (#go) not found - section may not exist with this exact ID
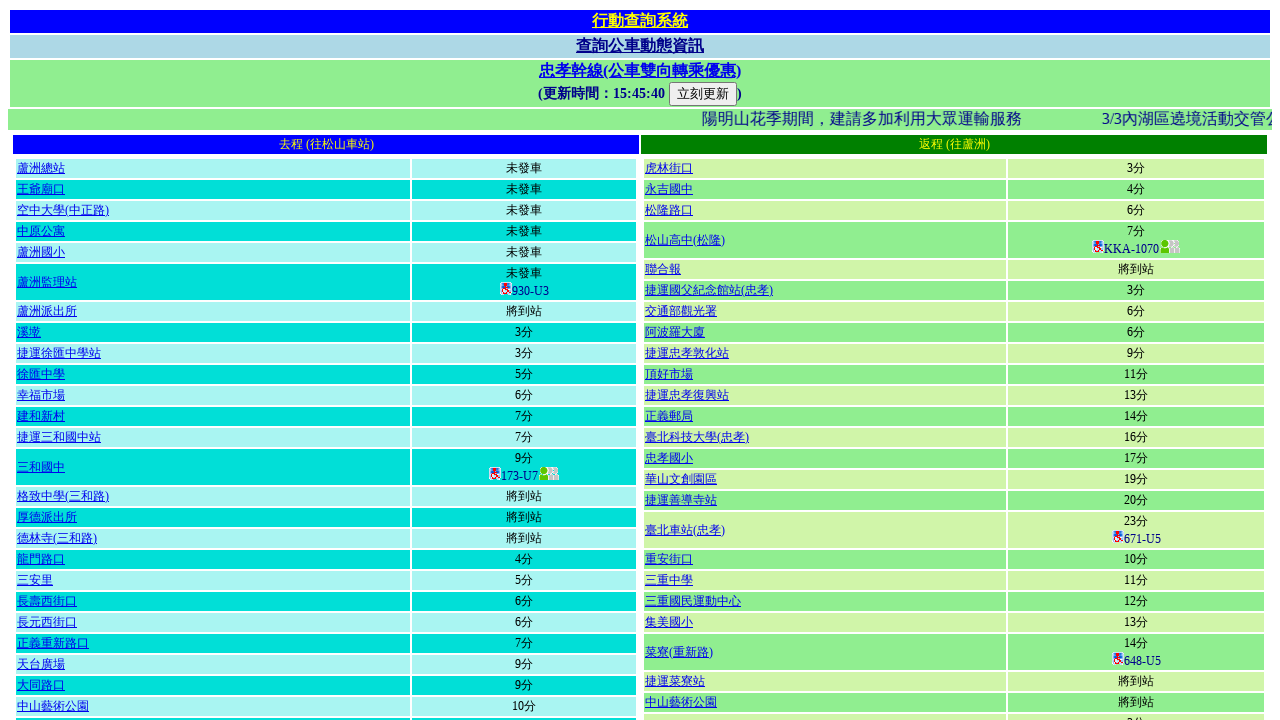

Return route section (#back) not found - section may not exist with this exact ID
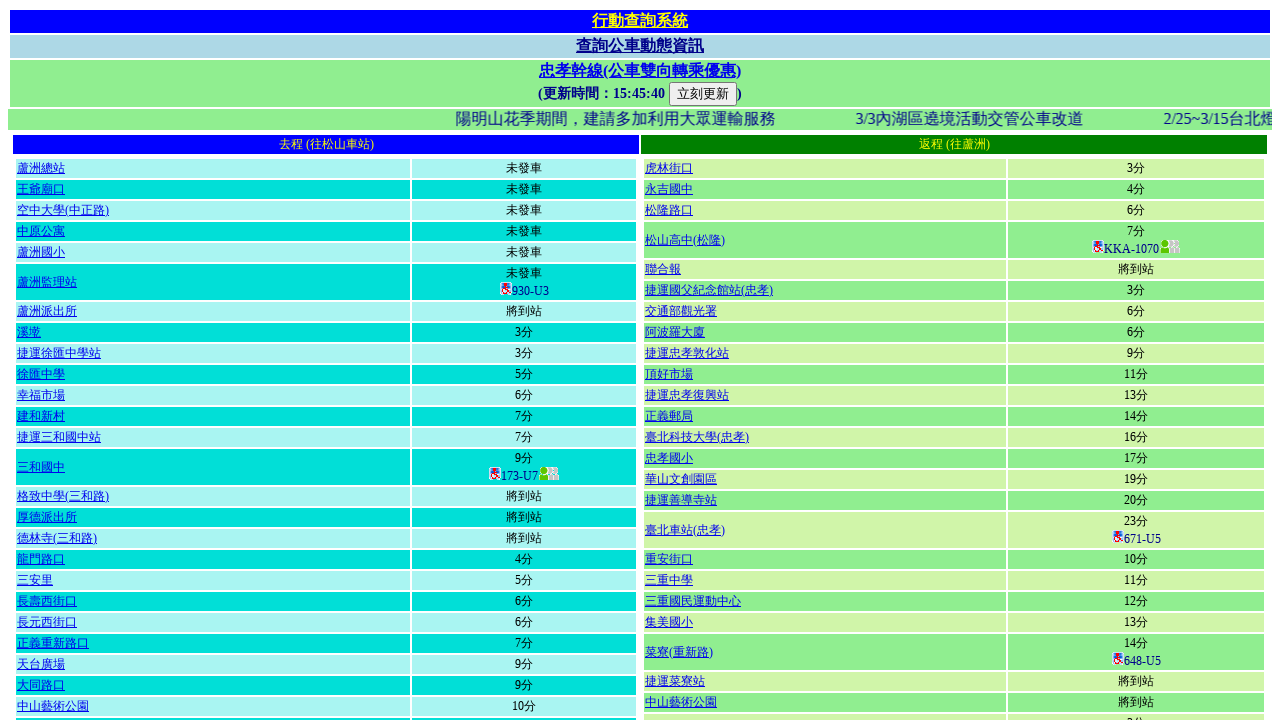

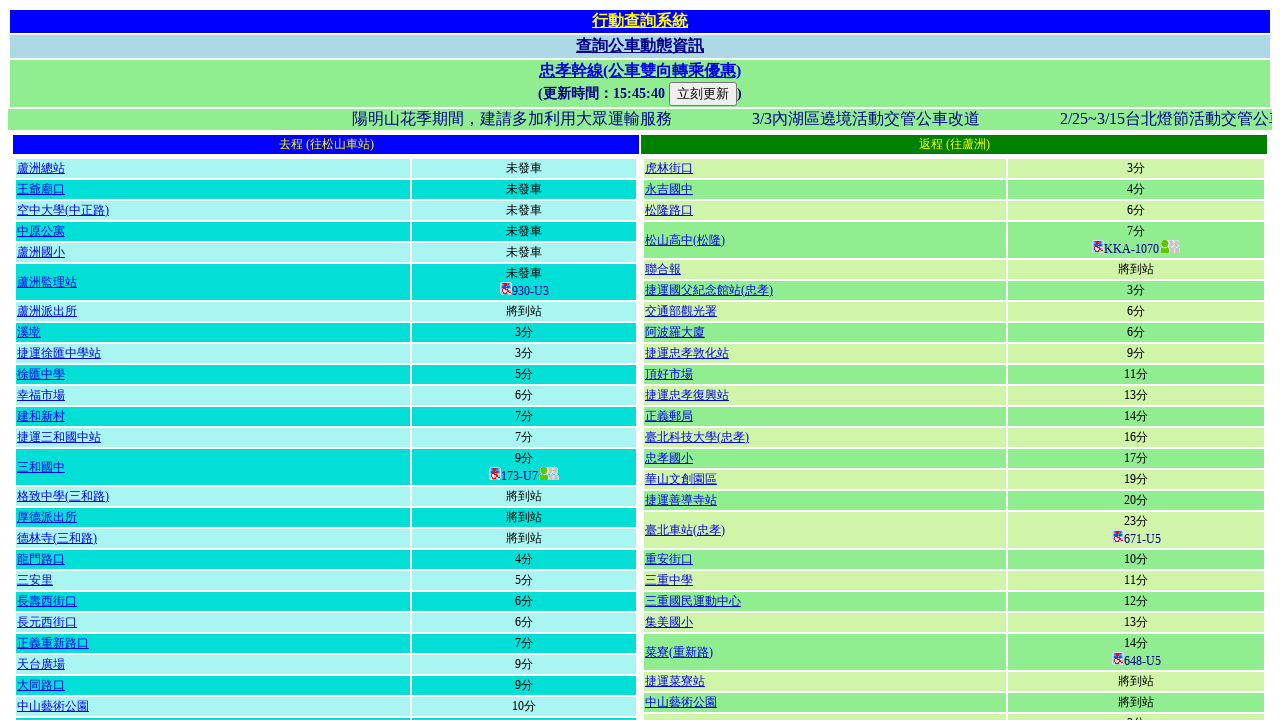